Tests multi-window handling by navigating to an iframe page, clicking on a link that opens a new tab, verifying the new tab's title contains "Selenium", then switching back to the original tab and verifying the URL contains "internet".

Starting URL: https://the-internet.herokuapp.com/iframe

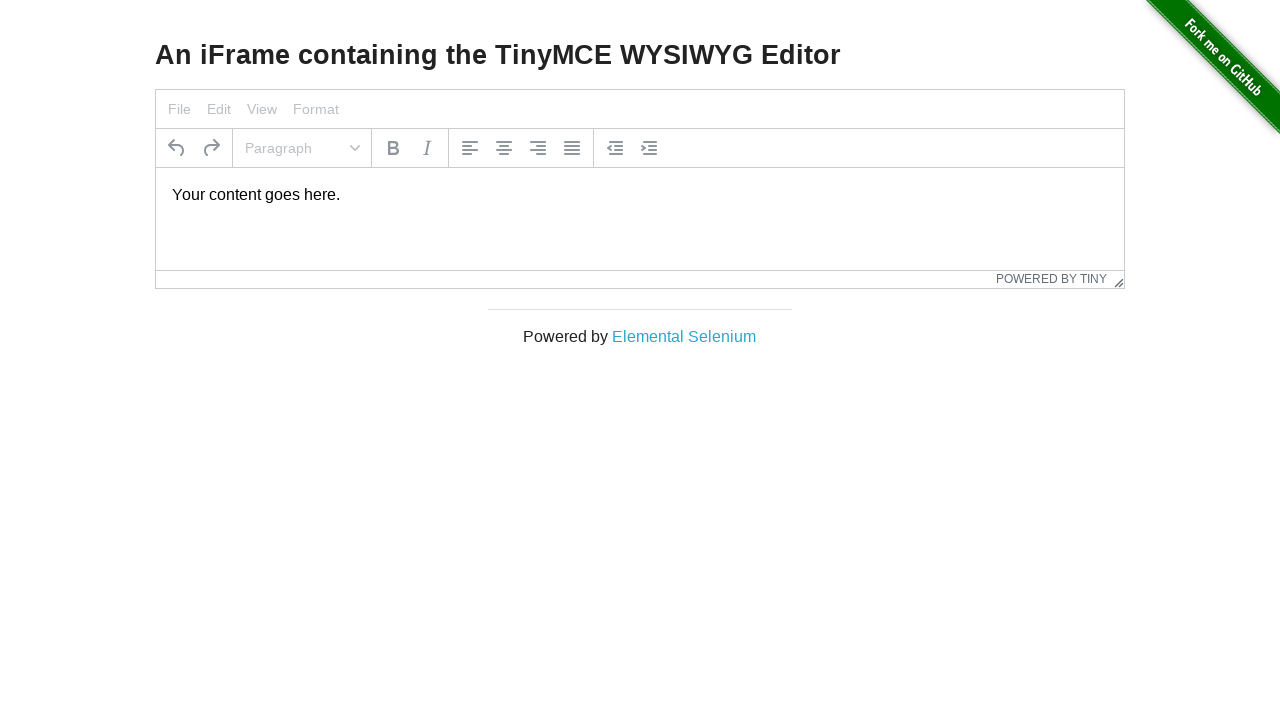

Verified page title contains 'Internet'
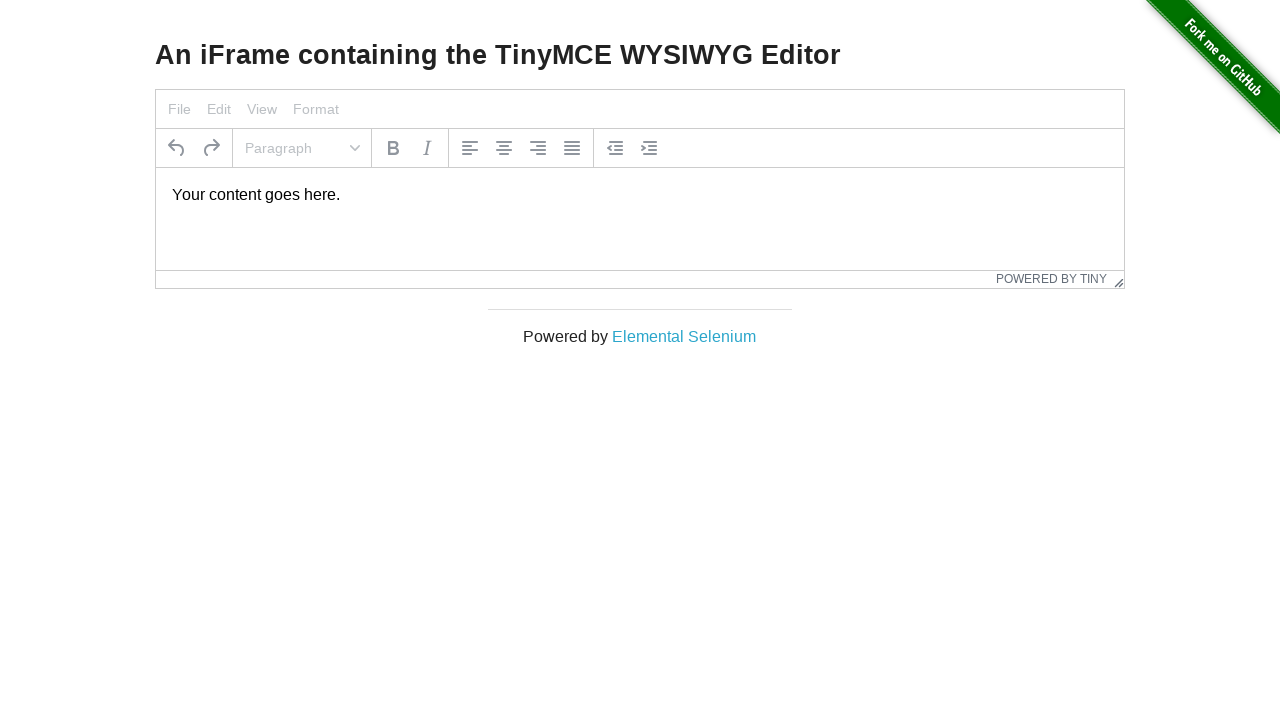

Clicked 'Elemental Selenium' link to open new tab at (684, 336) on text=Elemental Selenium
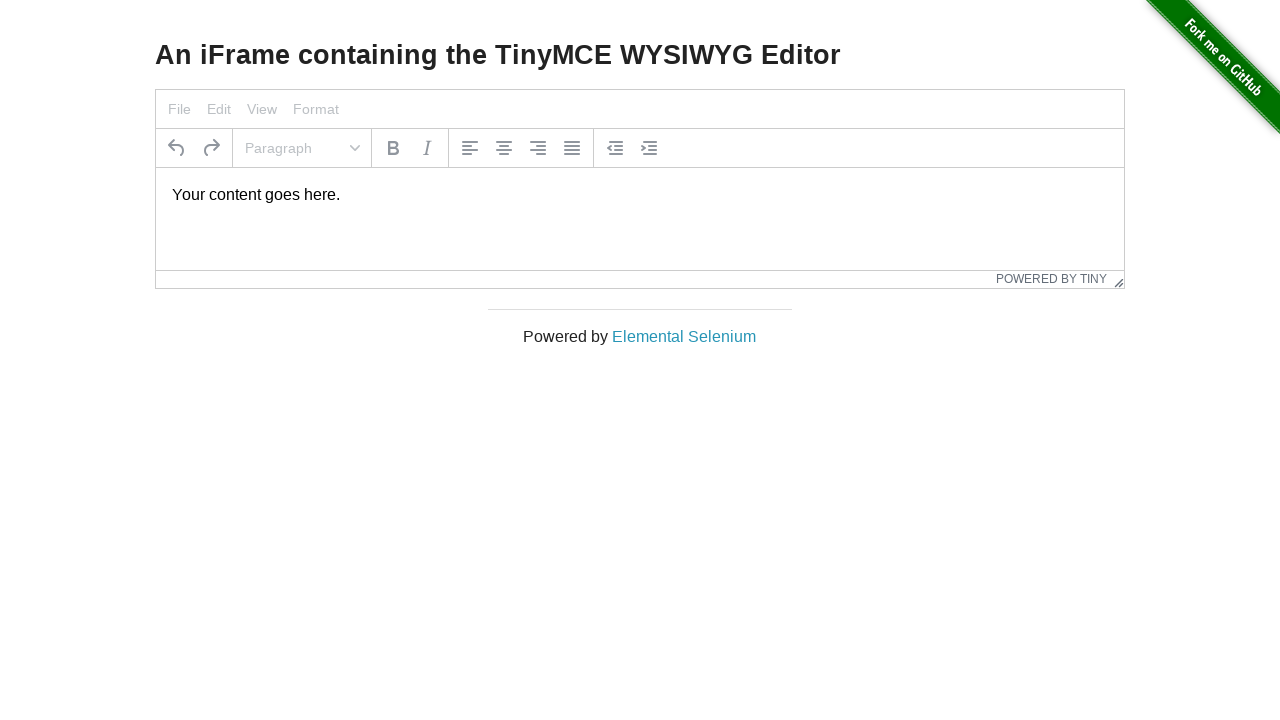

Retrieved new page/tab object
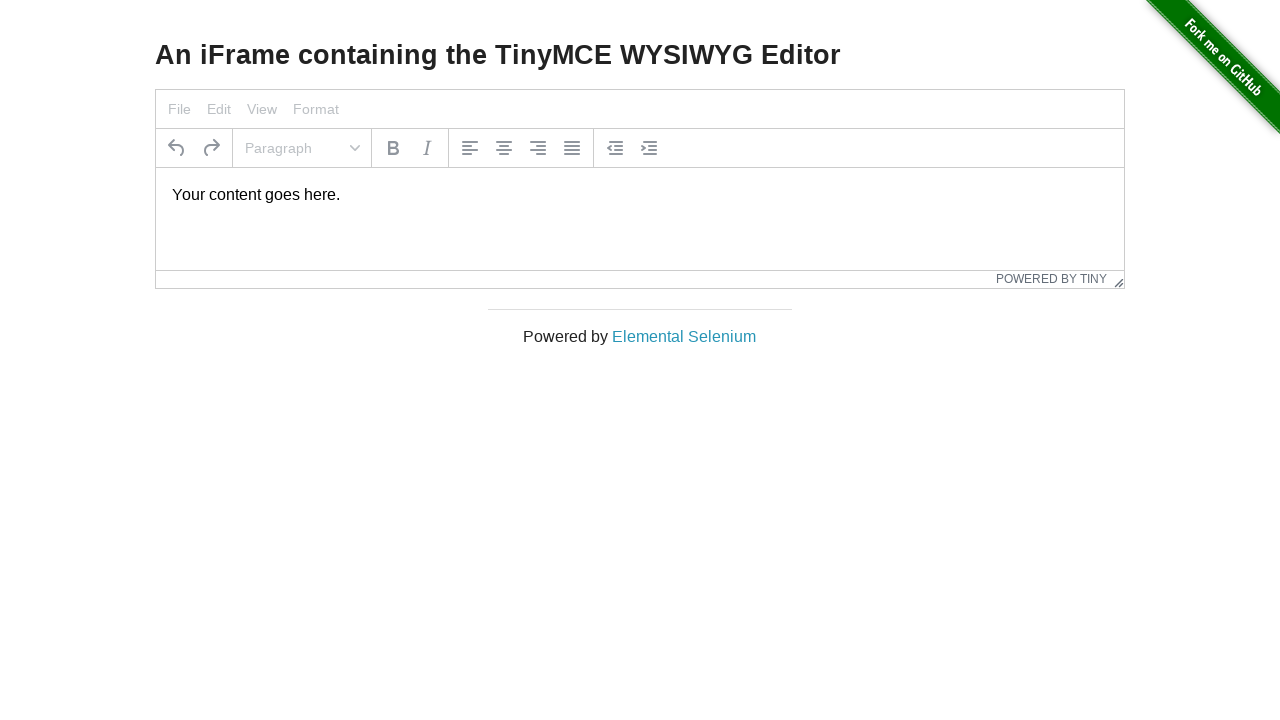

New page fully loaded
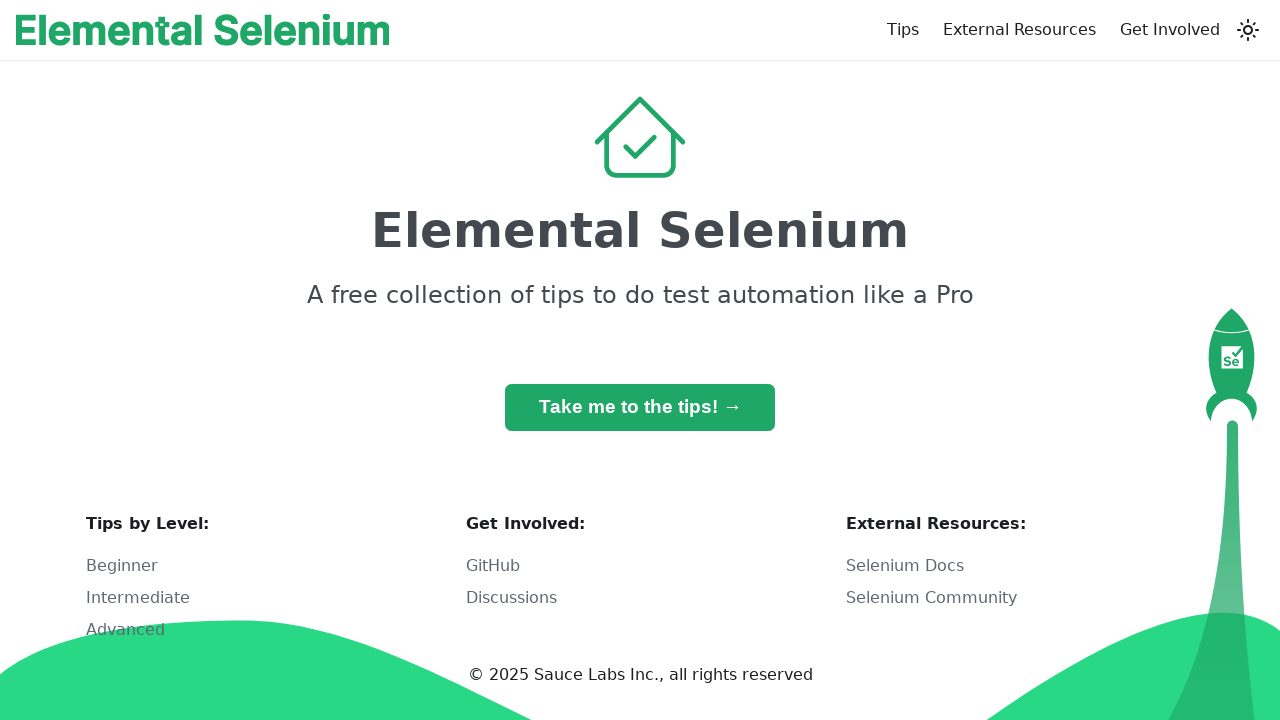

Verified new tab's title contains 'Selenium'
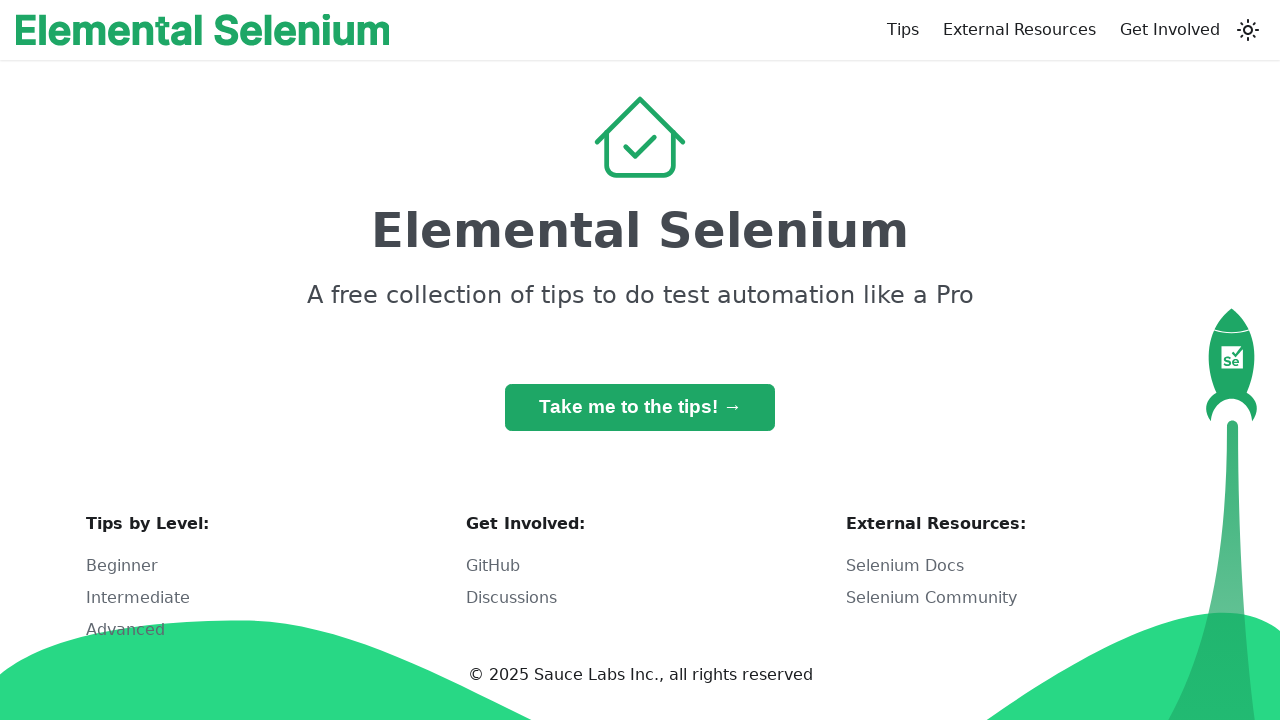

Switched back to original page
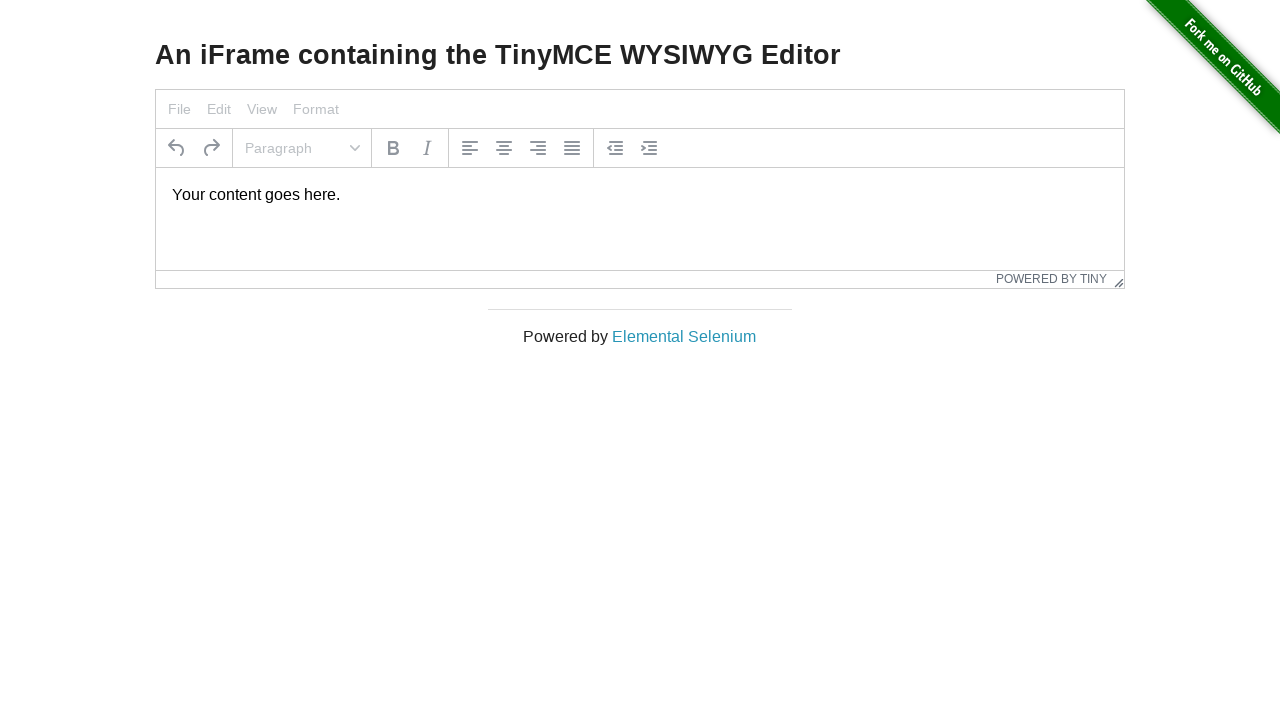

Verified original page URL contains 'internet'
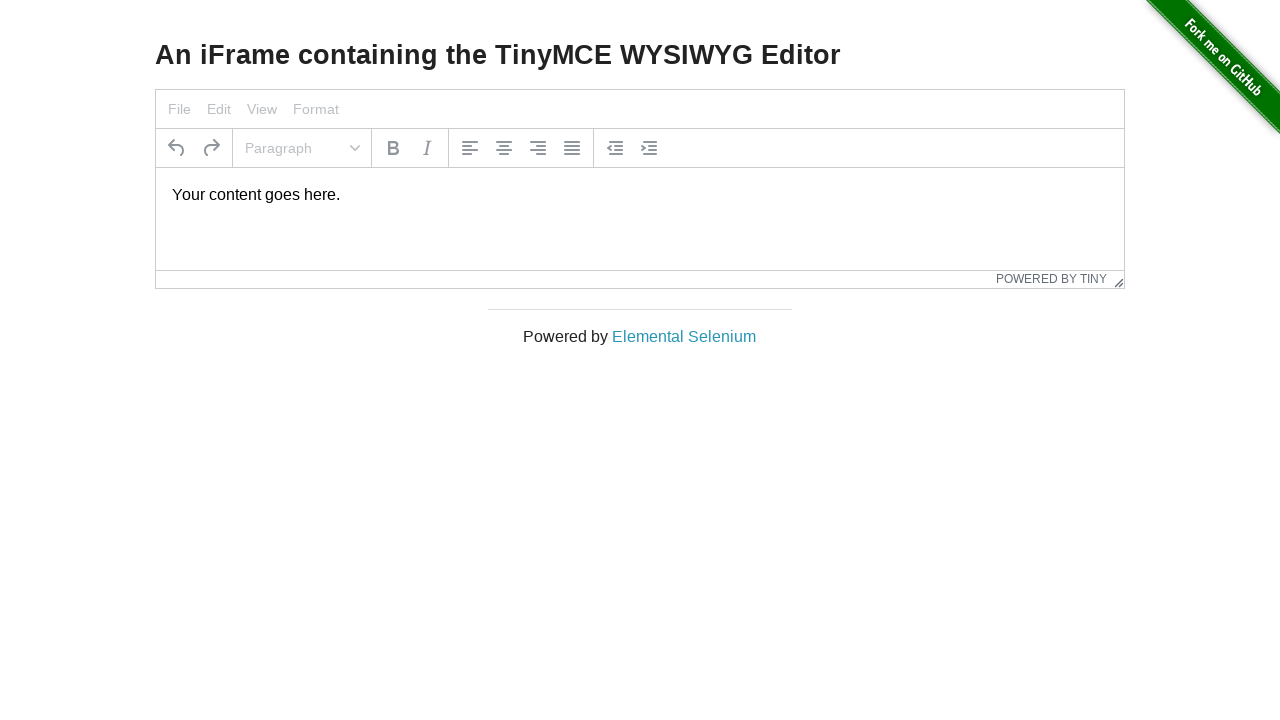

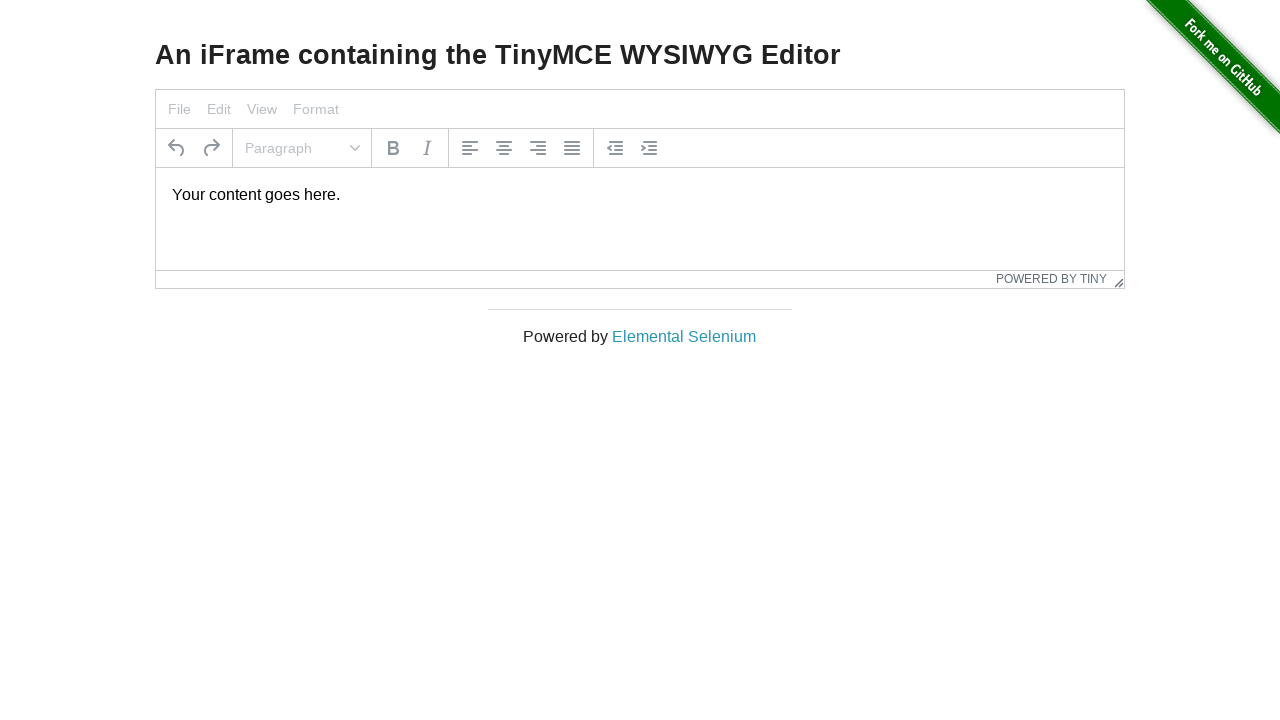